Tests confirm alert functionality by triggering an alert dialog, reading its message, dismissing it, and verifying the dismissal result

Starting URL: https://www.leafground.com/alert.xhtml

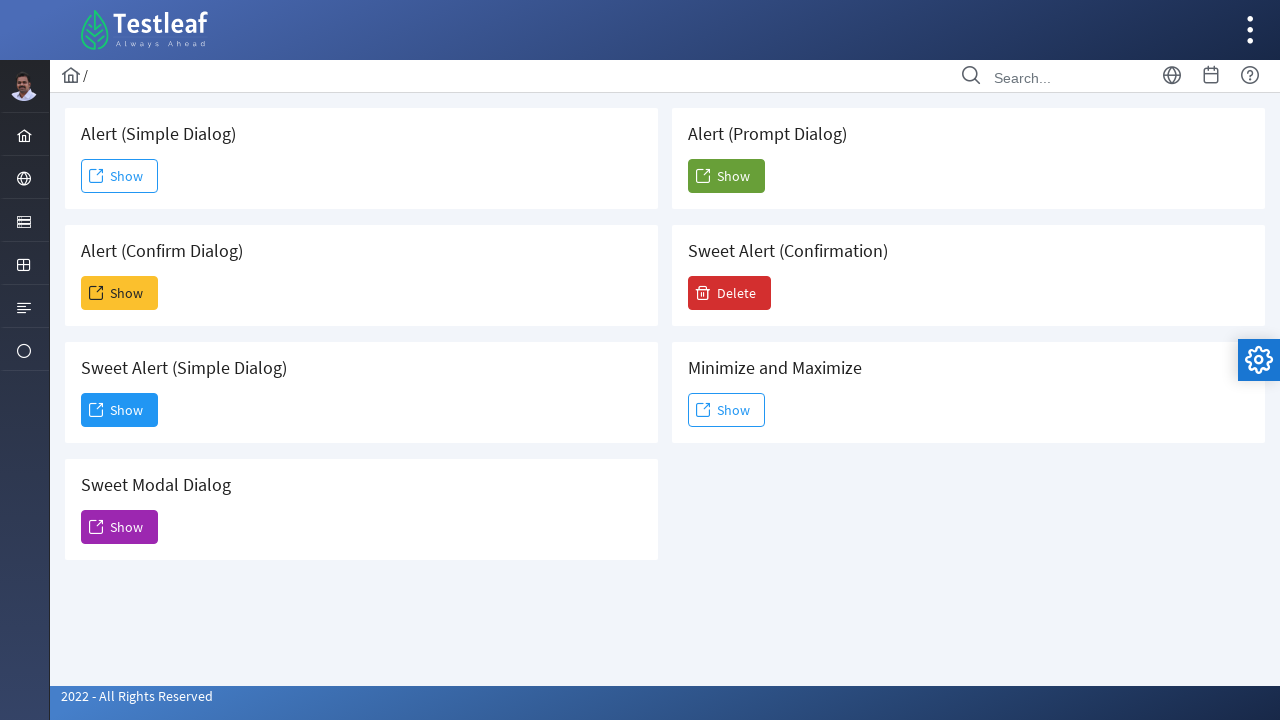

Clicked button to trigger confirm alert dialog at (96, 293) on xpath=//h5[text()=' Alert (Confirm Dialog)']/following::span
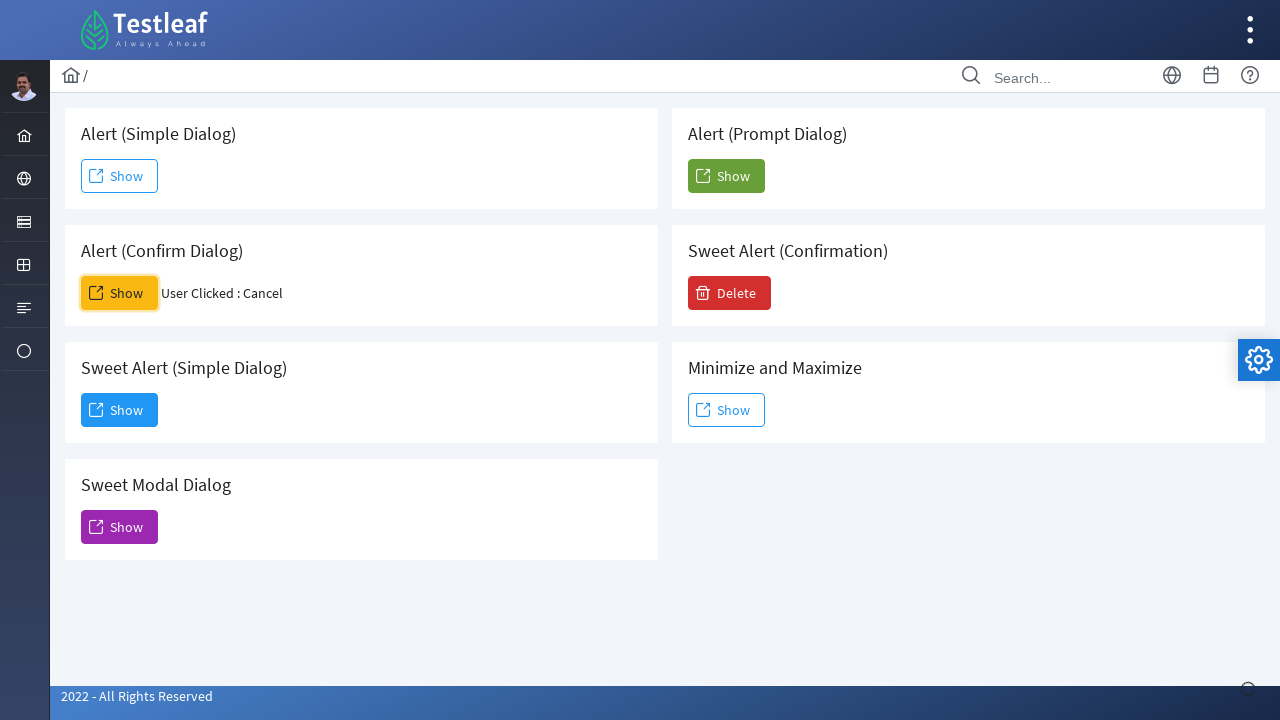

Set up dialog handler to dismiss the alert
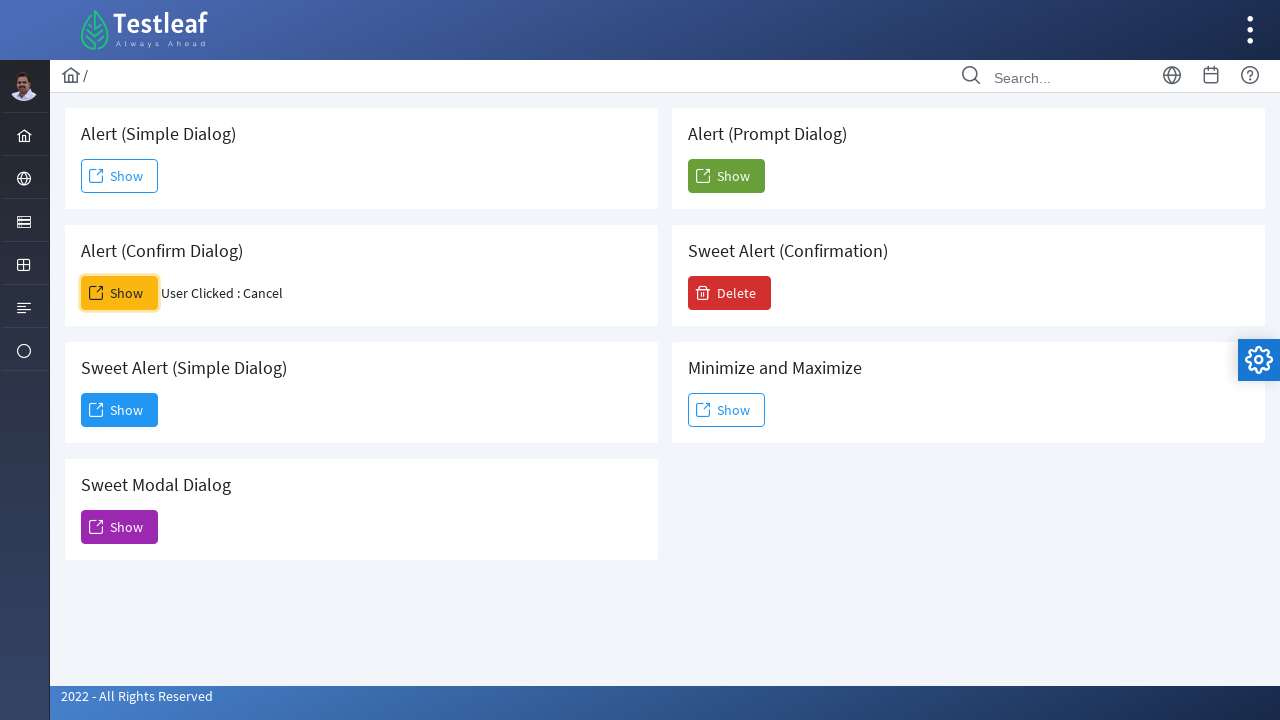

Result message element loaded after alert dismissal
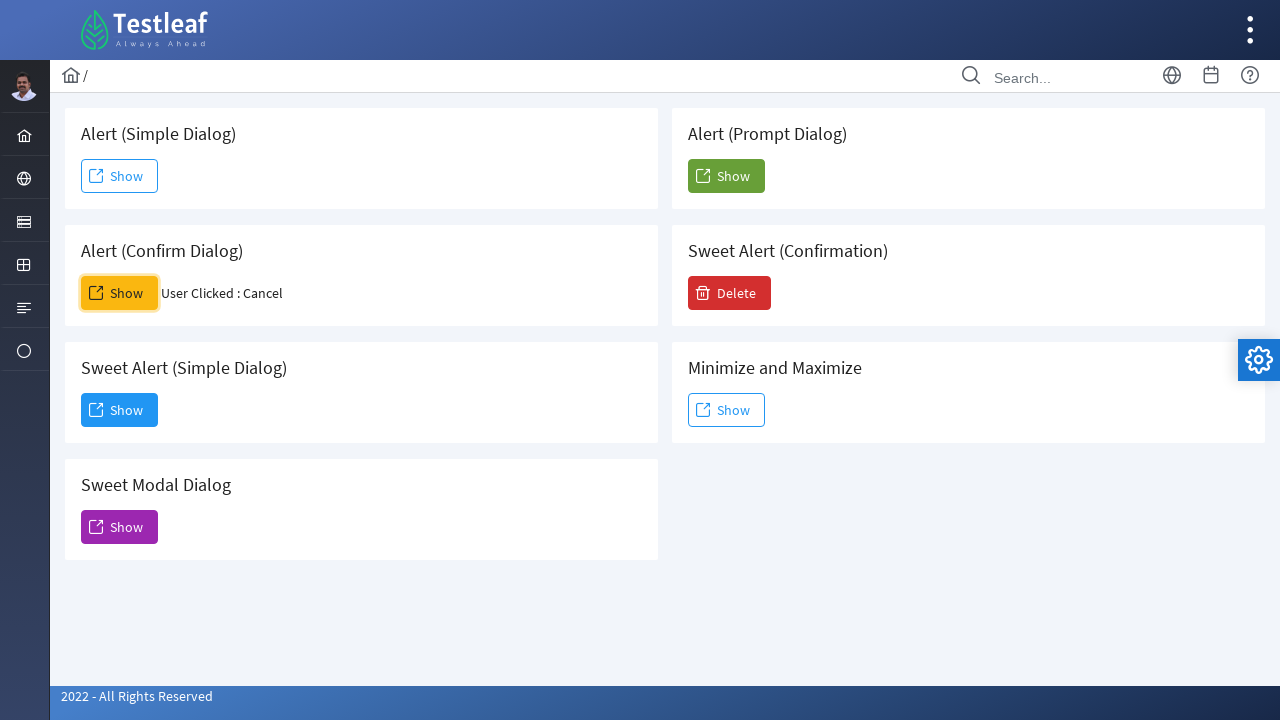

Retrieved result text from the page
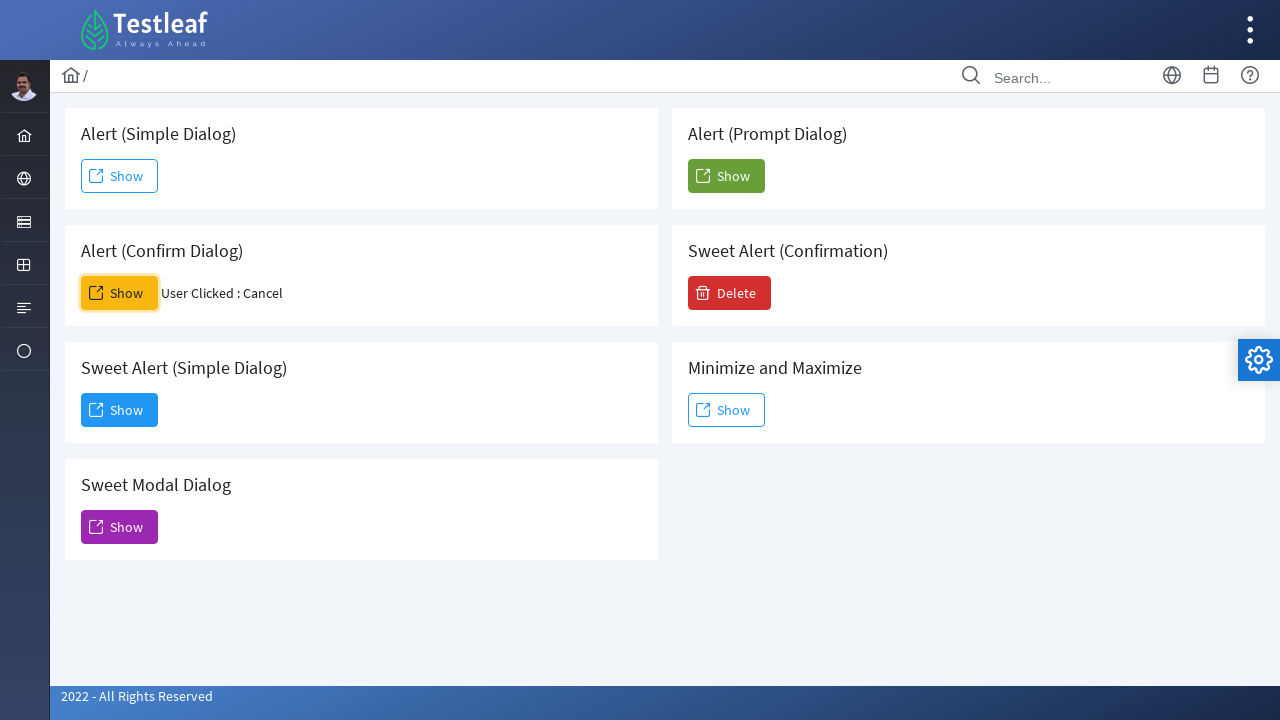

Verified alert was dismissed - 'Cancel' found in result text
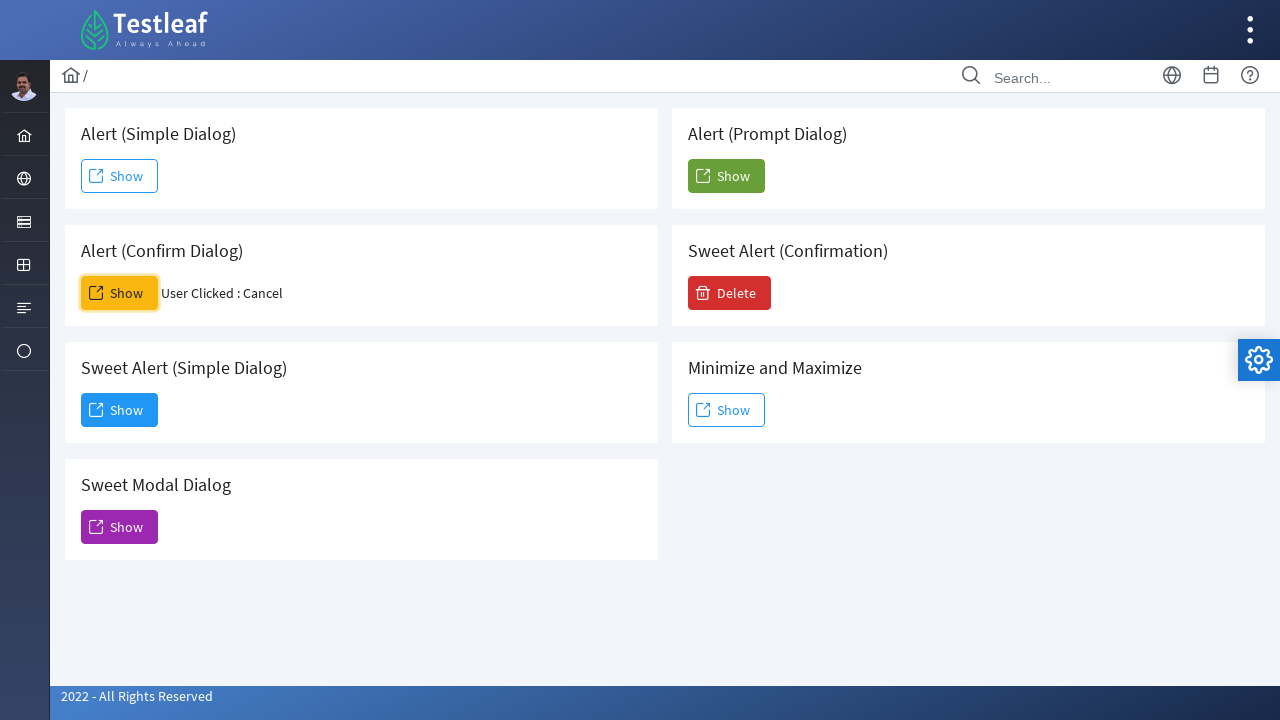

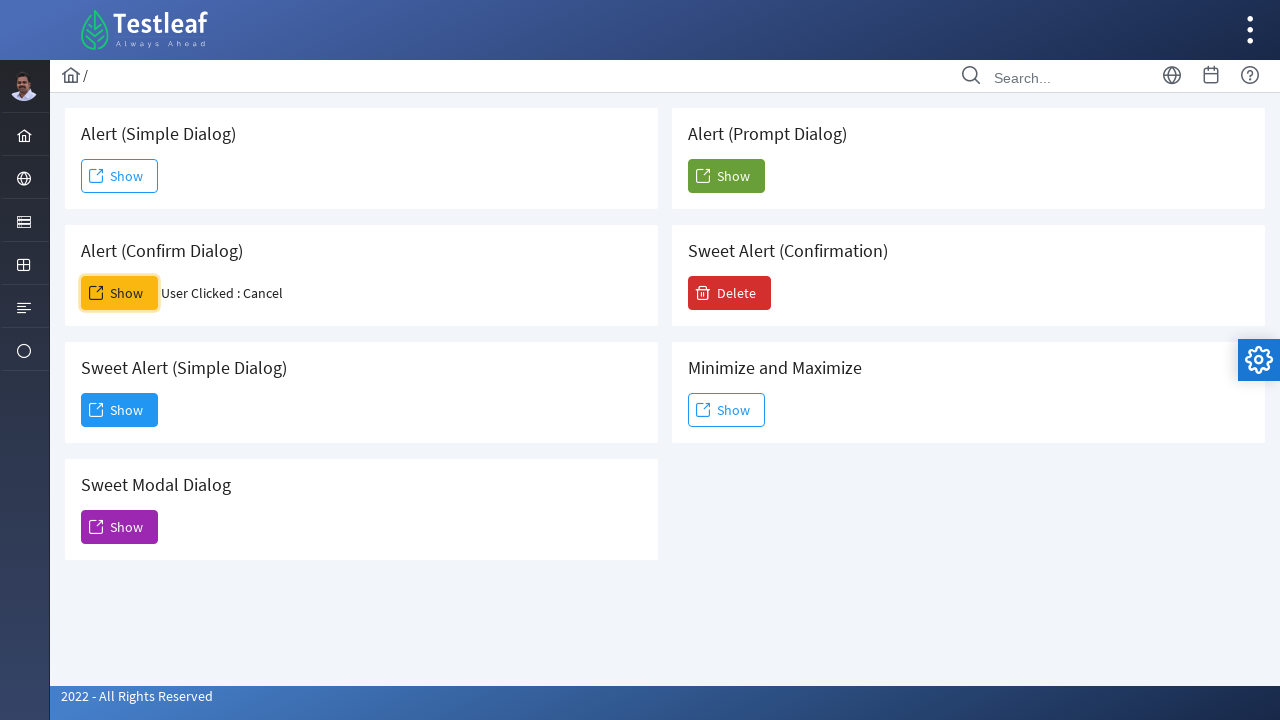